Tests form input functionality by locating and filling a text input field using XPath selectors

Starting URL: https://formy-project.herokuapp.com/form

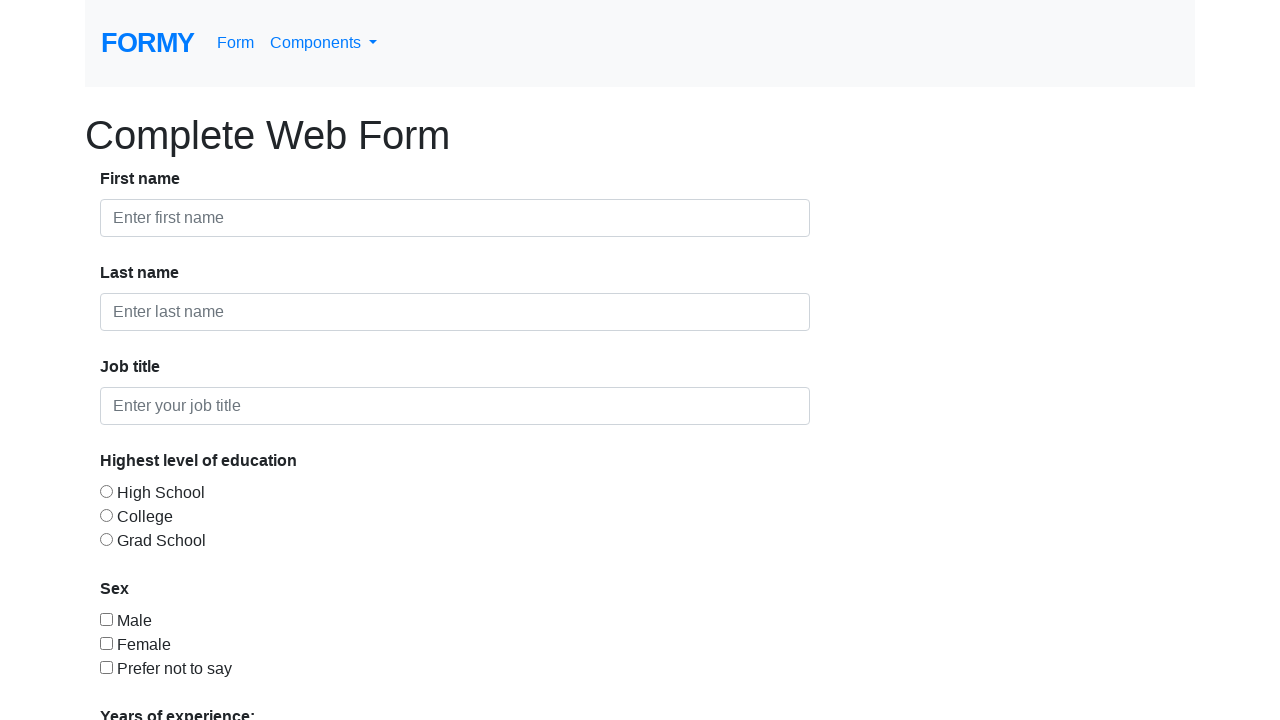

Filled text input field with 'Testam XPath' using XPath selector on //*[@id="first-name"] | //*[@id="last-name"] | //*[@id="job-title"]
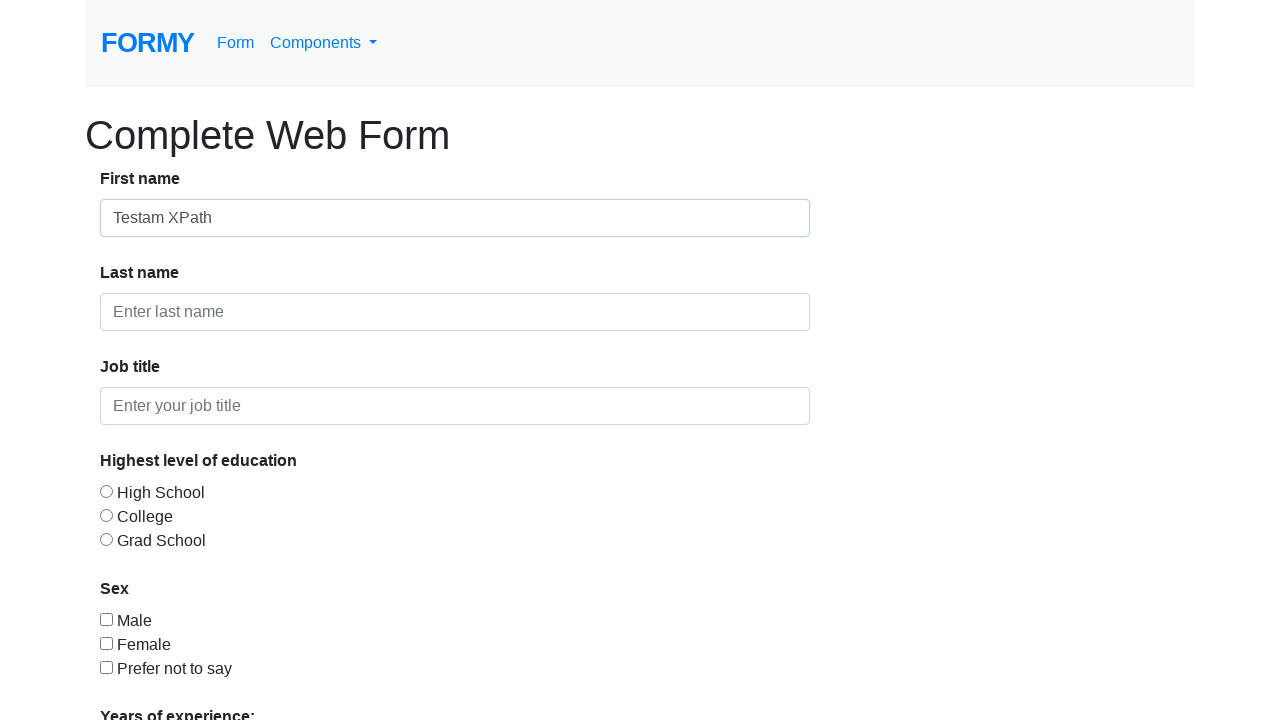

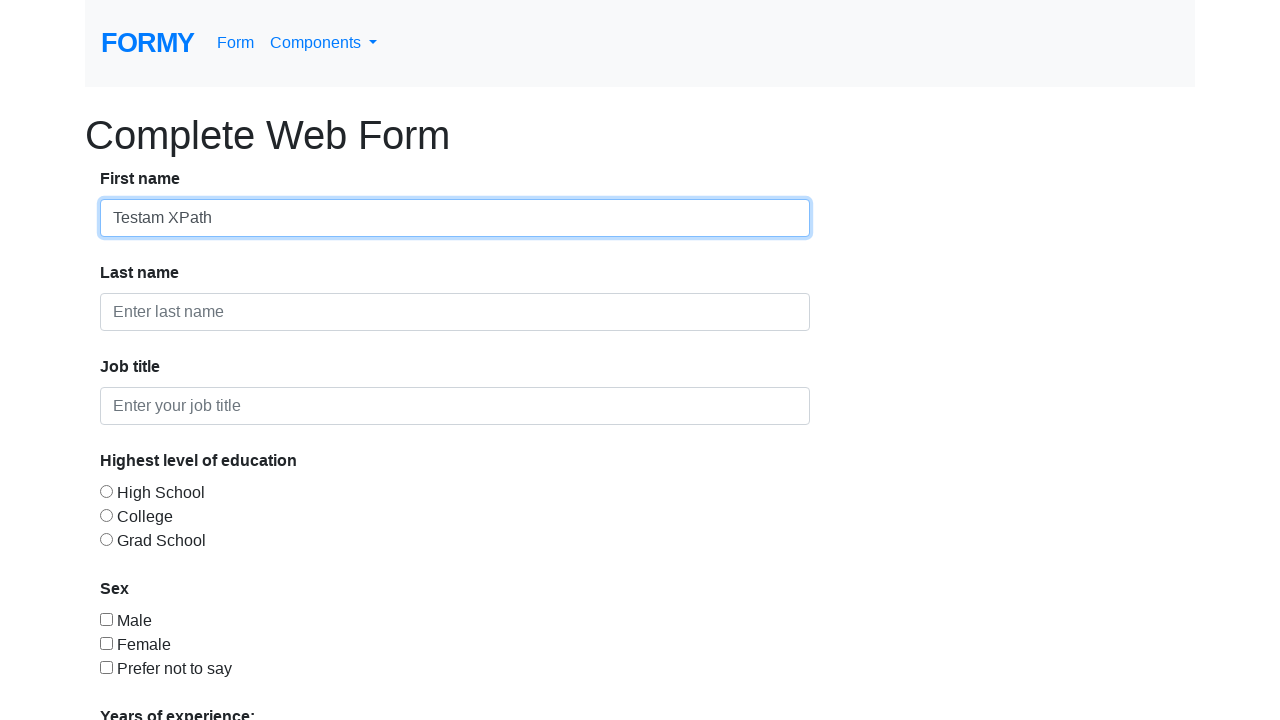